Tests keyboard-based scrolling actions on a webpage using END, HOME, PAGE_DOWN, and PAGE_UP keys

Starting URL: http://paytm.com

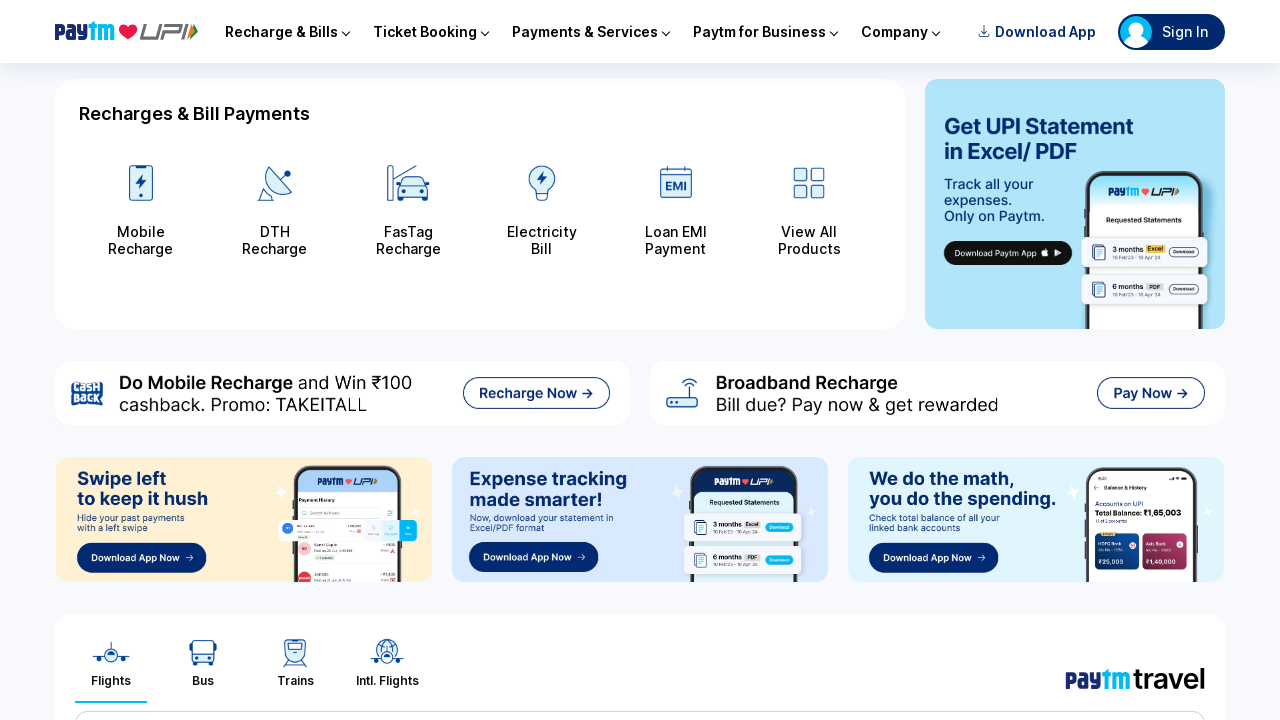

Pressed END key to scroll to bottom of page
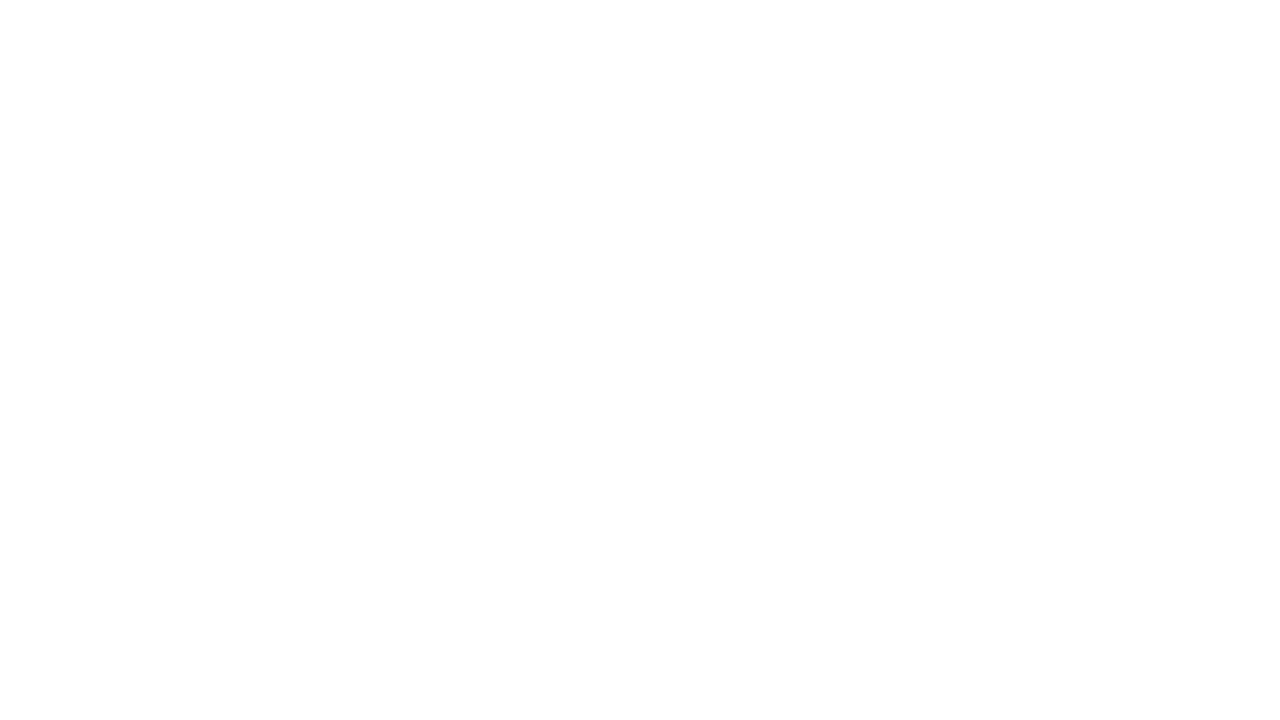

Pressed HOME key to scroll to top of page
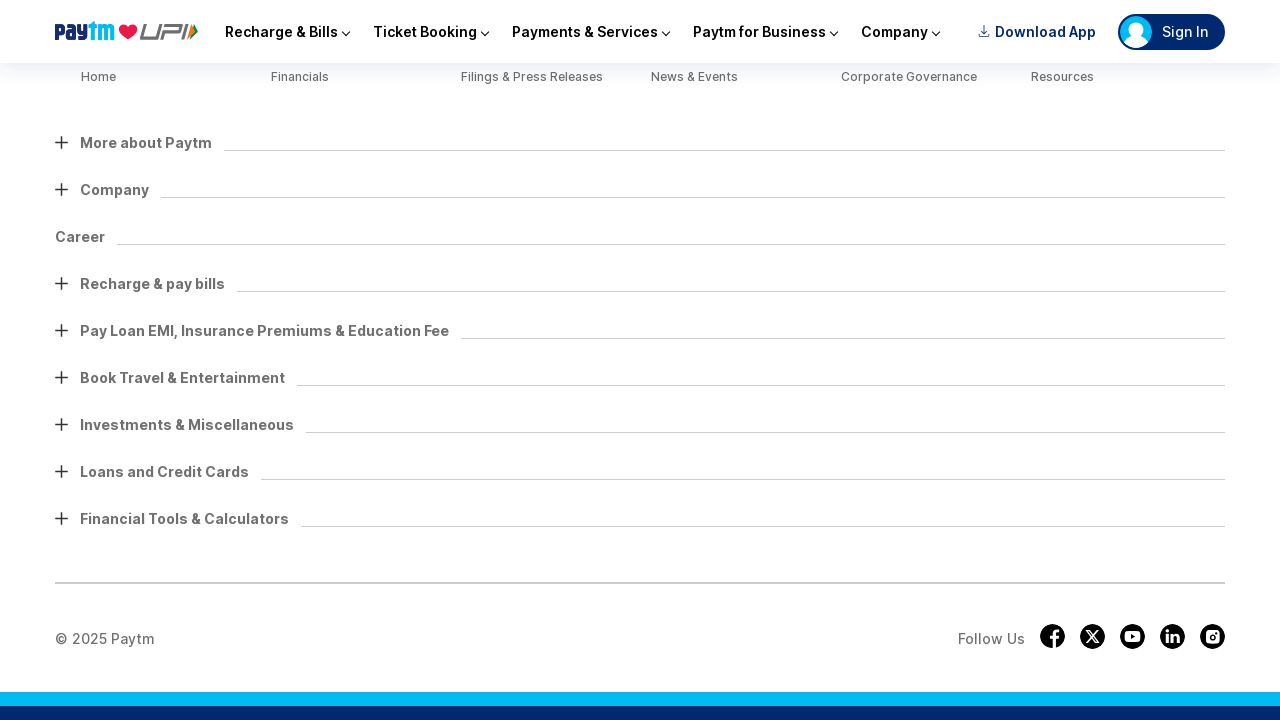

Pressed PAGE_DOWN key to scroll down one page
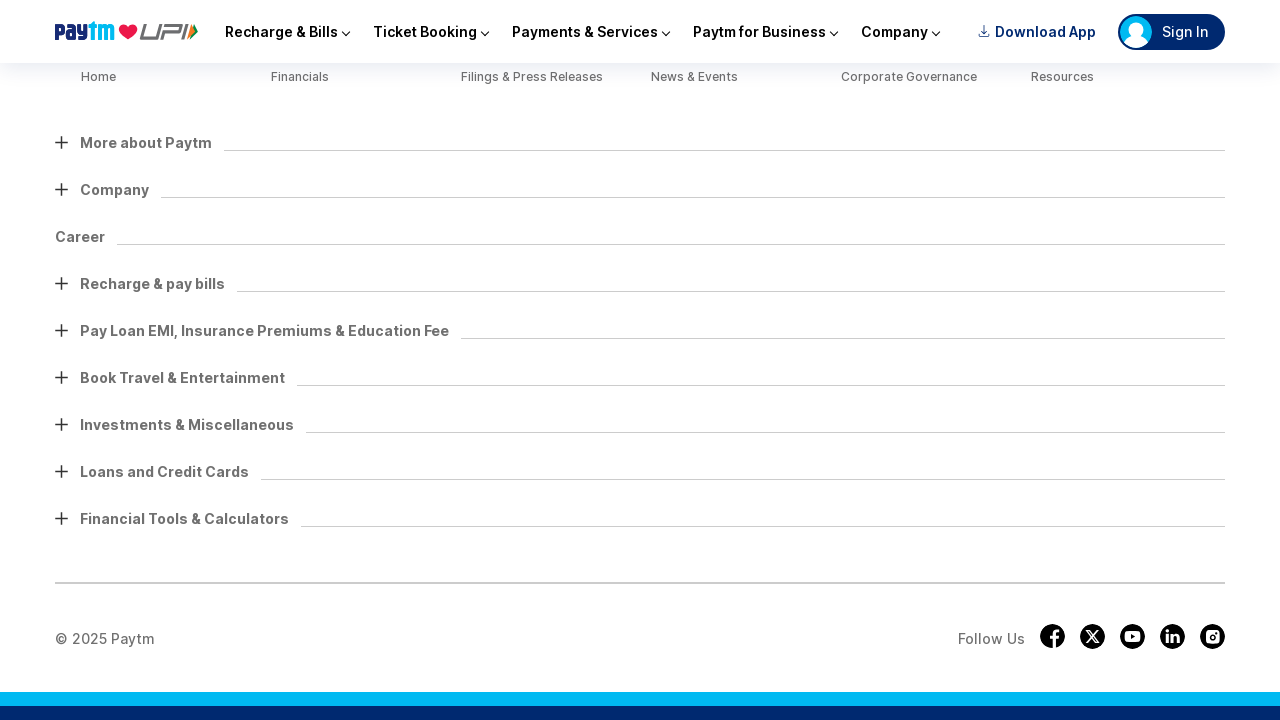

Pressed PAGE_UP key to scroll up one page
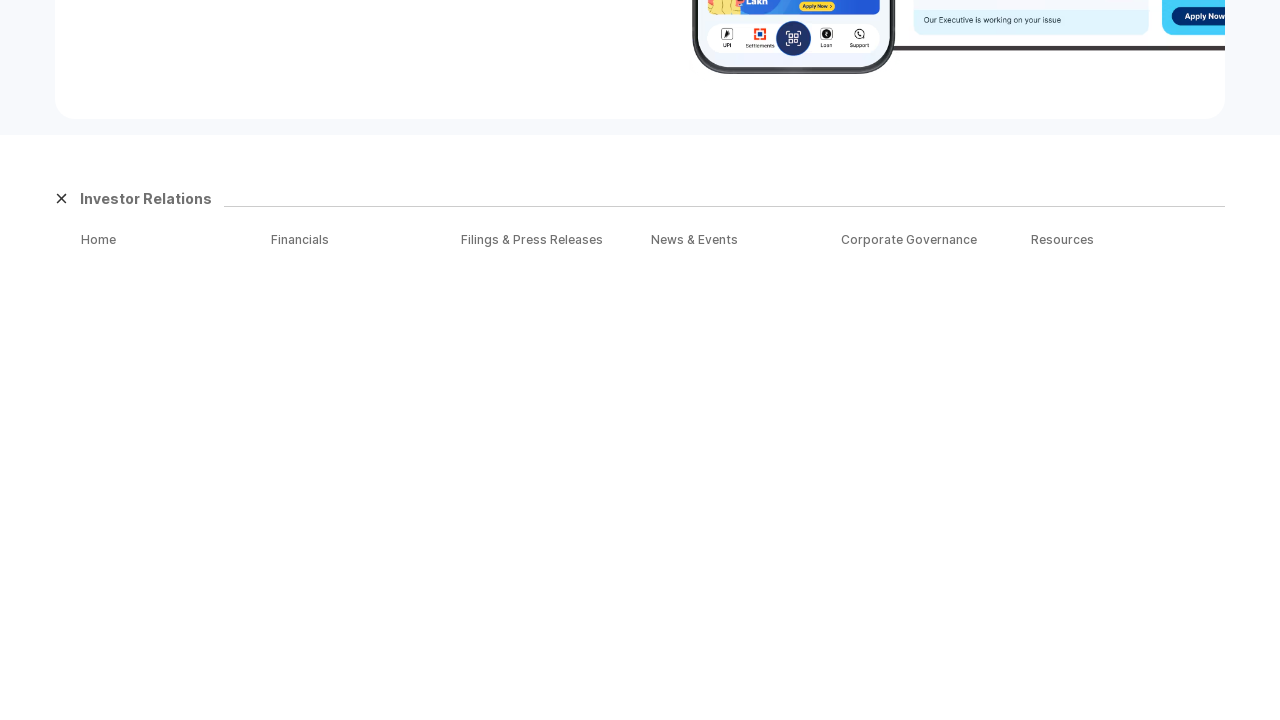

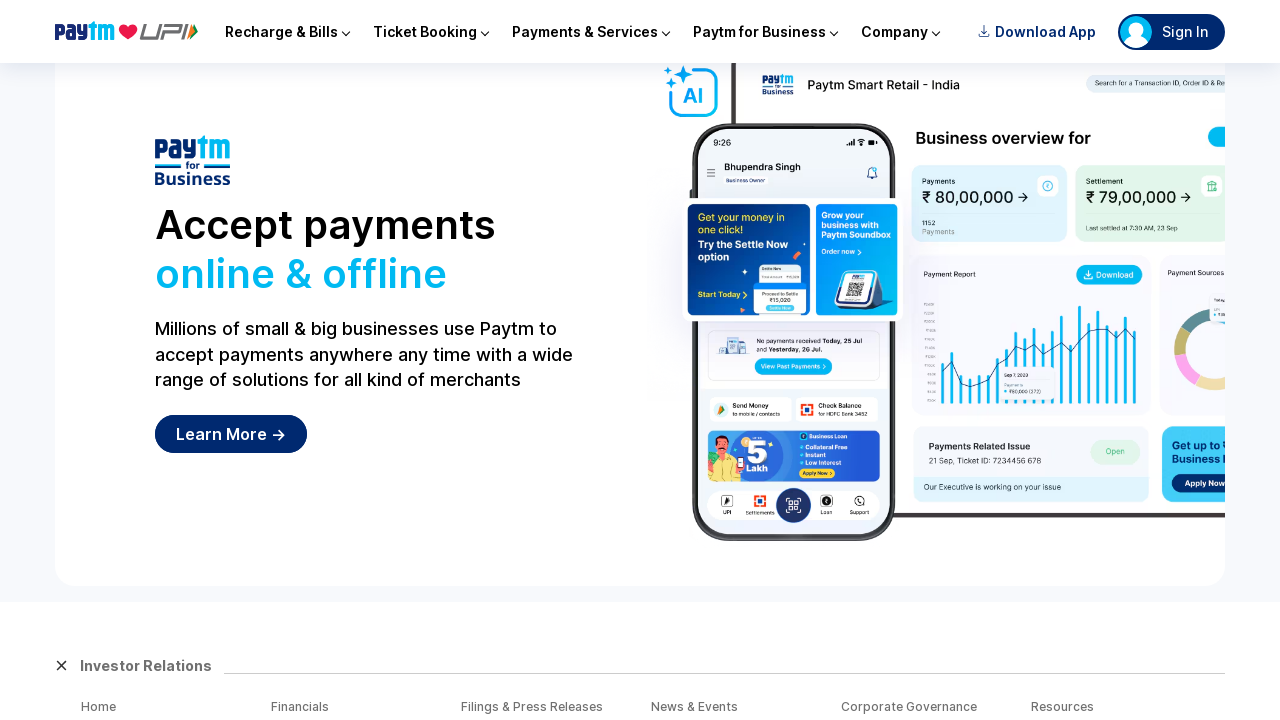